Tests that edits are cancelled when pressing Escape key

Starting URL: https://demo.playwright.dev/todomvc

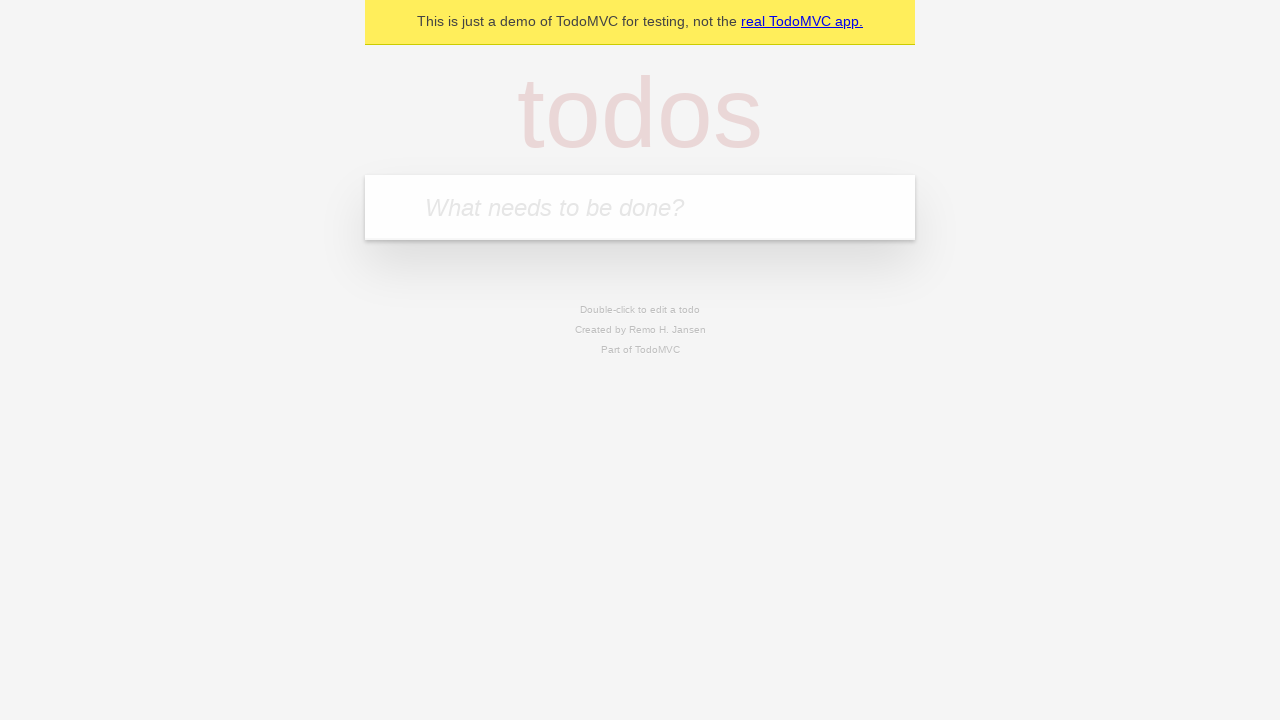

Filled todo input field with 'buy some cheese' on internal:attr=[placeholder="What needs to be done?"i]
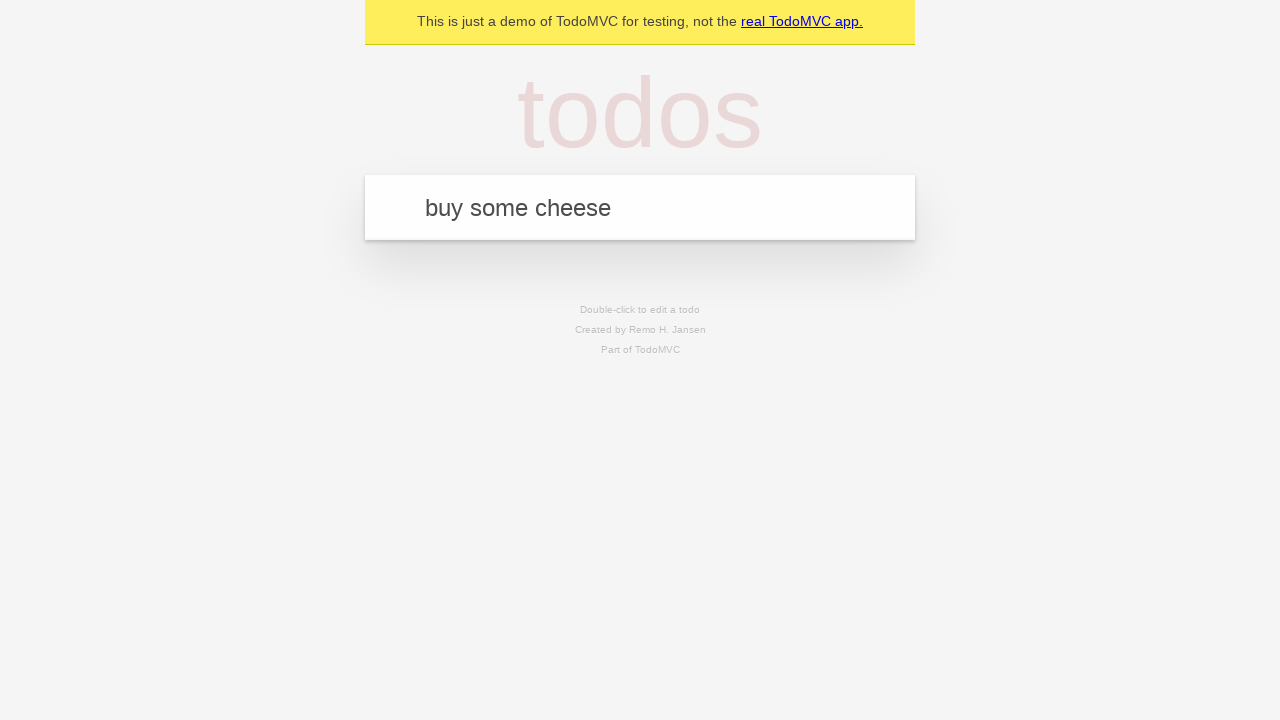

Pressed Enter to create todo 'buy some cheese' on internal:attr=[placeholder="What needs to be done?"i]
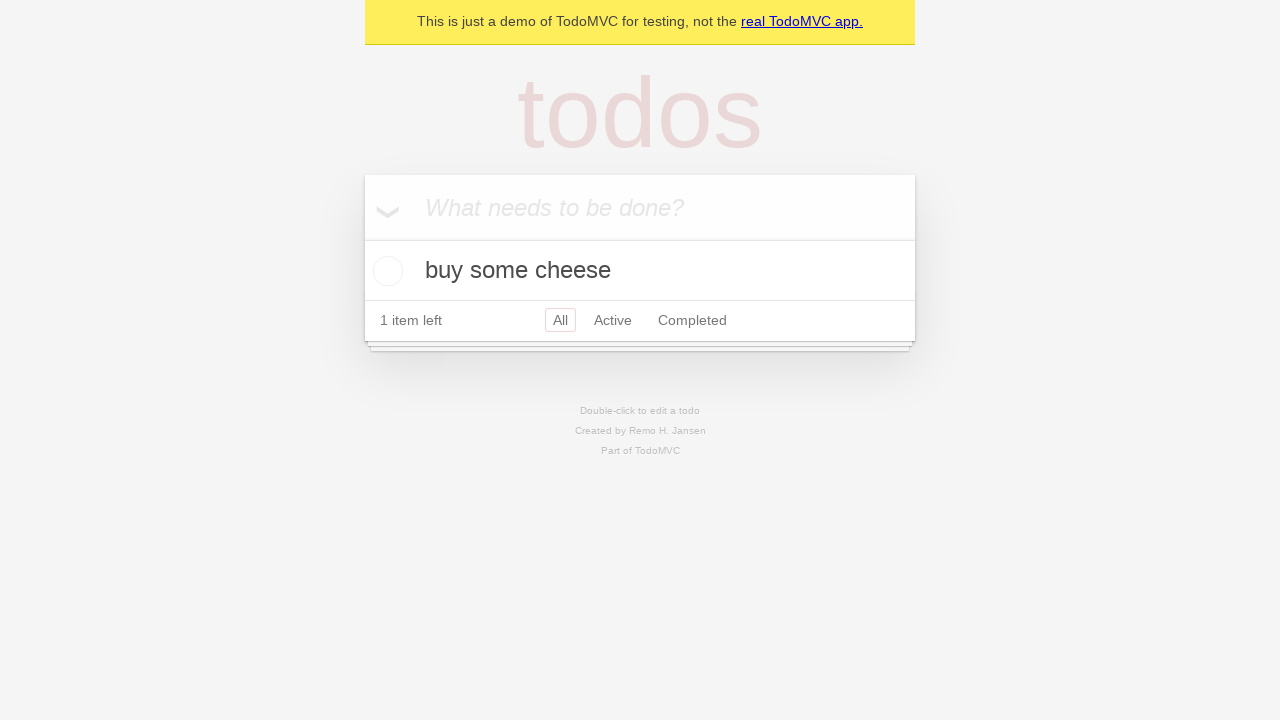

Filled todo input field with 'feed the cat' on internal:attr=[placeholder="What needs to be done?"i]
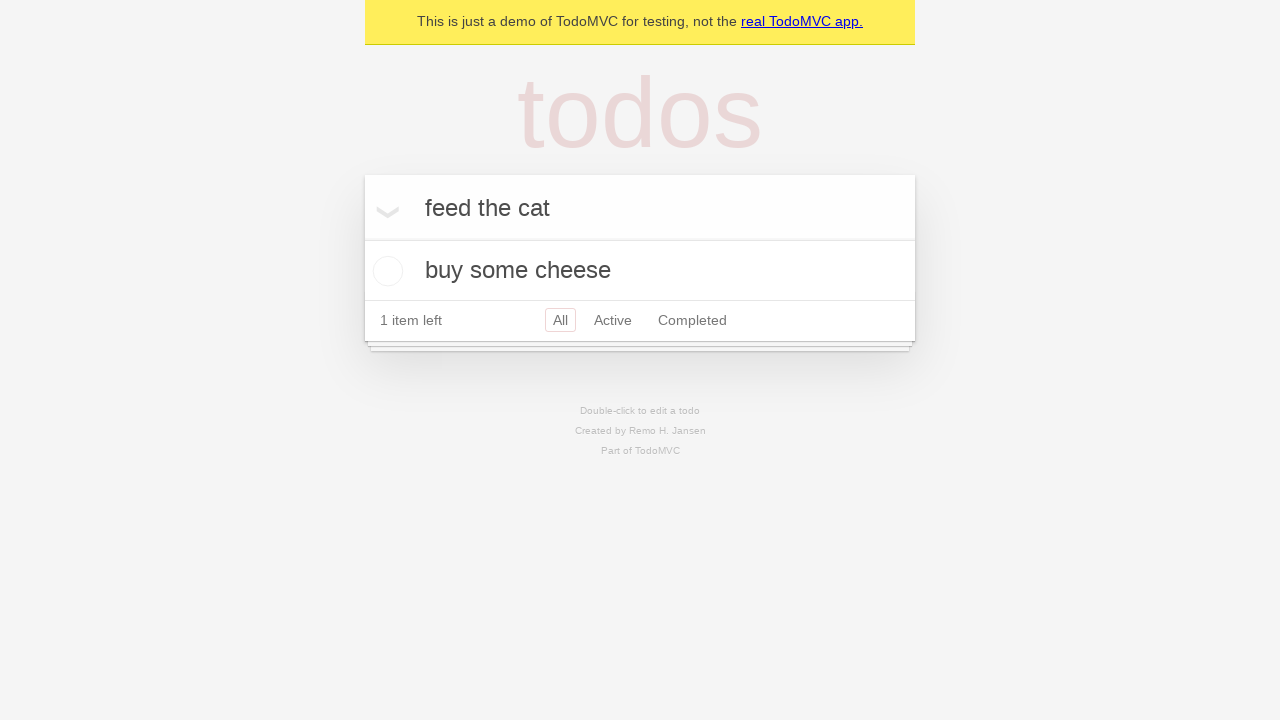

Pressed Enter to create todo 'feed the cat' on internal:attr=[placeholder="What needs to be done?"i]
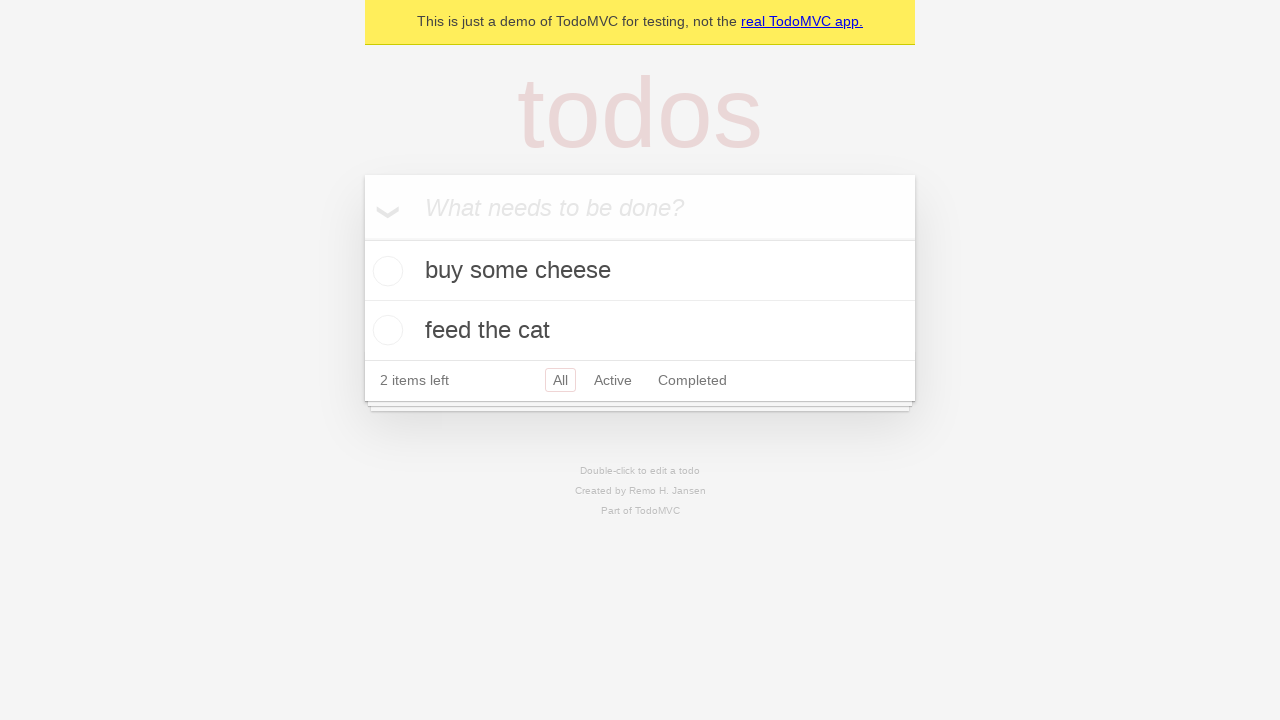

Filled todo input field with 'book a doctors appointment' on internal:attr=[placeholder="What needs to be done?"i]
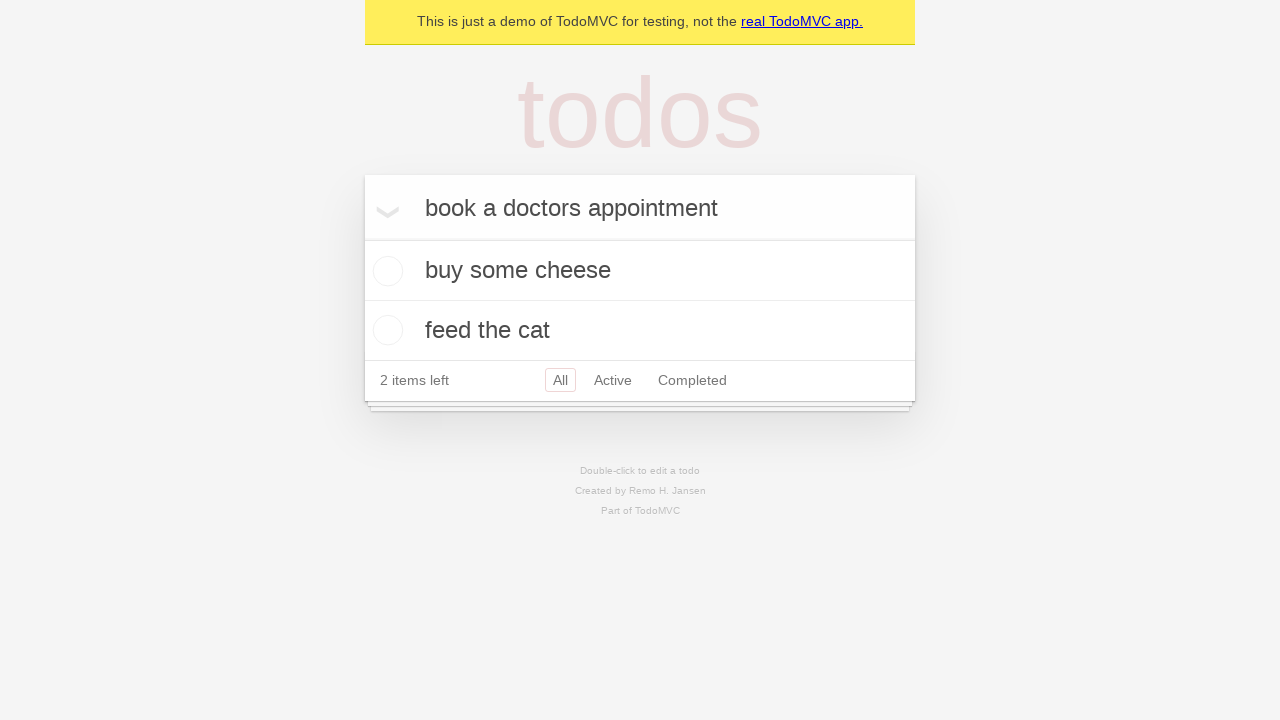

Pressed Enter to create todo 'book a doctors appointment' on internal:attr=[placeholder="What needs to be done?"i]
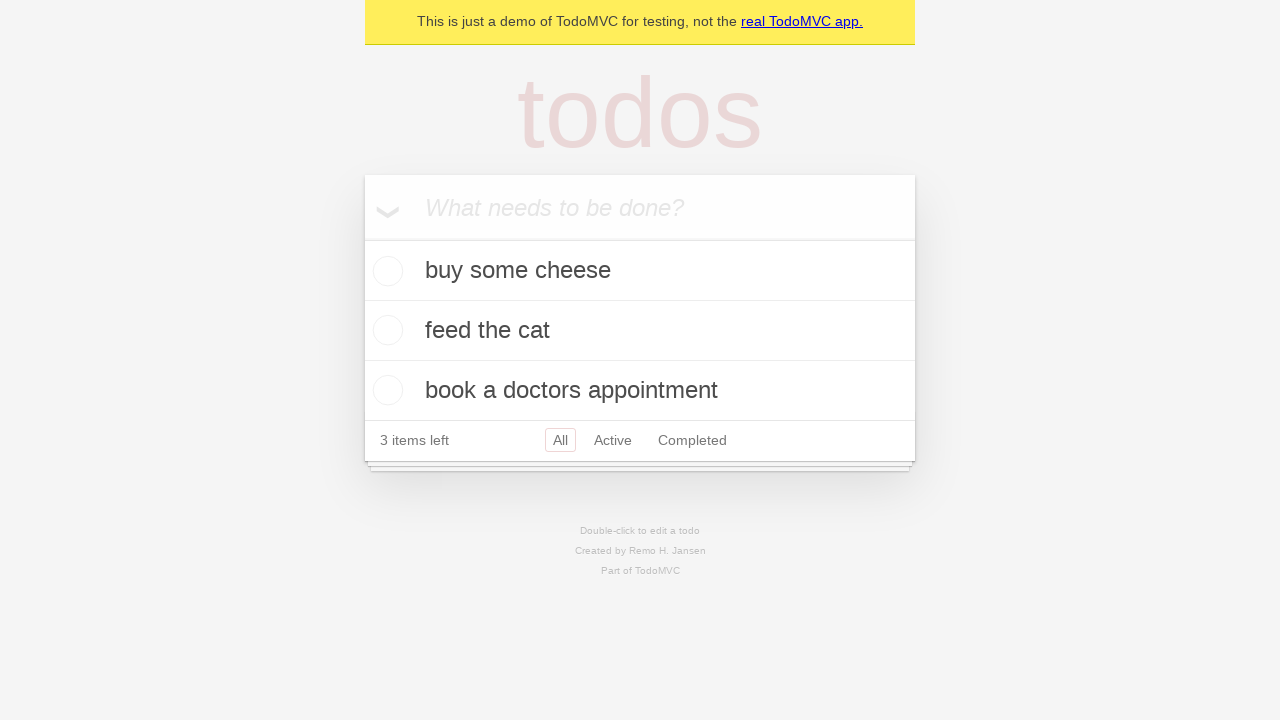

Double-clicked second todo item to enter edit mode at (640, 331) on internal:testid=[data-testid="todo-item"s] >> nth=1
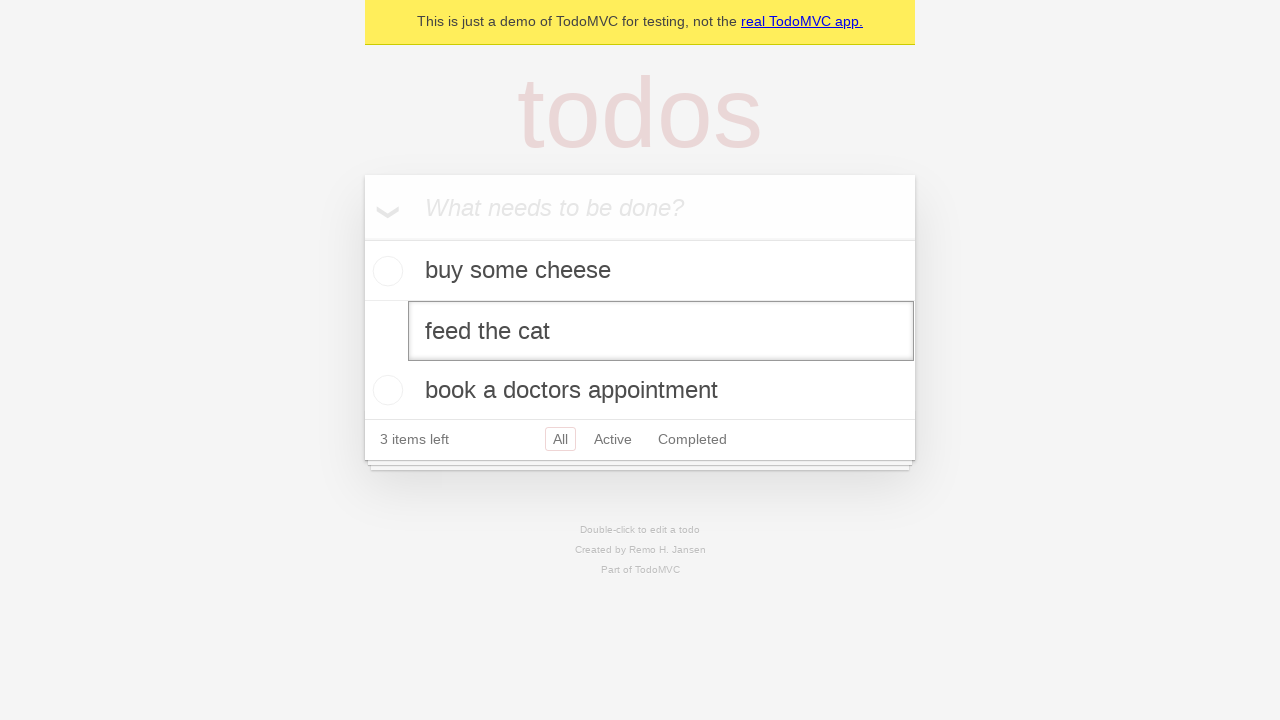

Filled edit field with 'buy some sausages' on internal:testid=[data-testid="todo-item"s] >> nth=1 >> internal:role=textbox[nam
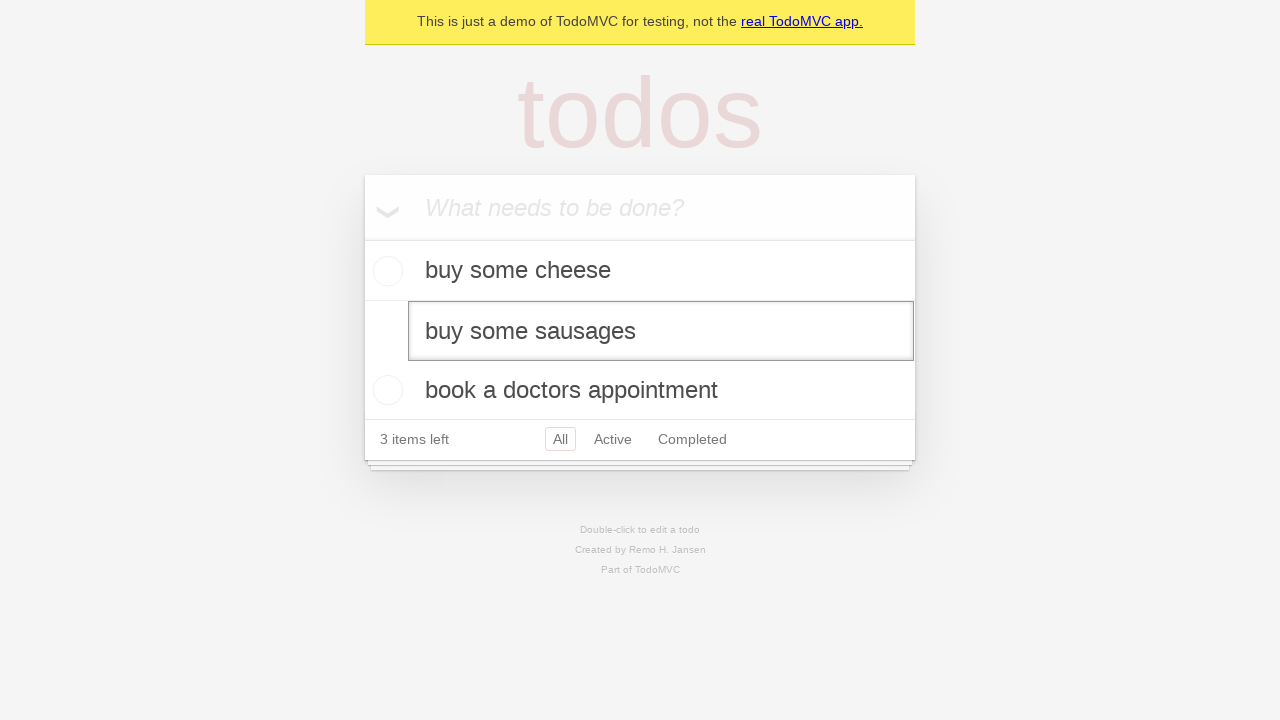

Pressed Escape key to cancel edit on internal:testid=[data-testid="todo-item"s] >> nth=1 >> internal:role=textbox[nam
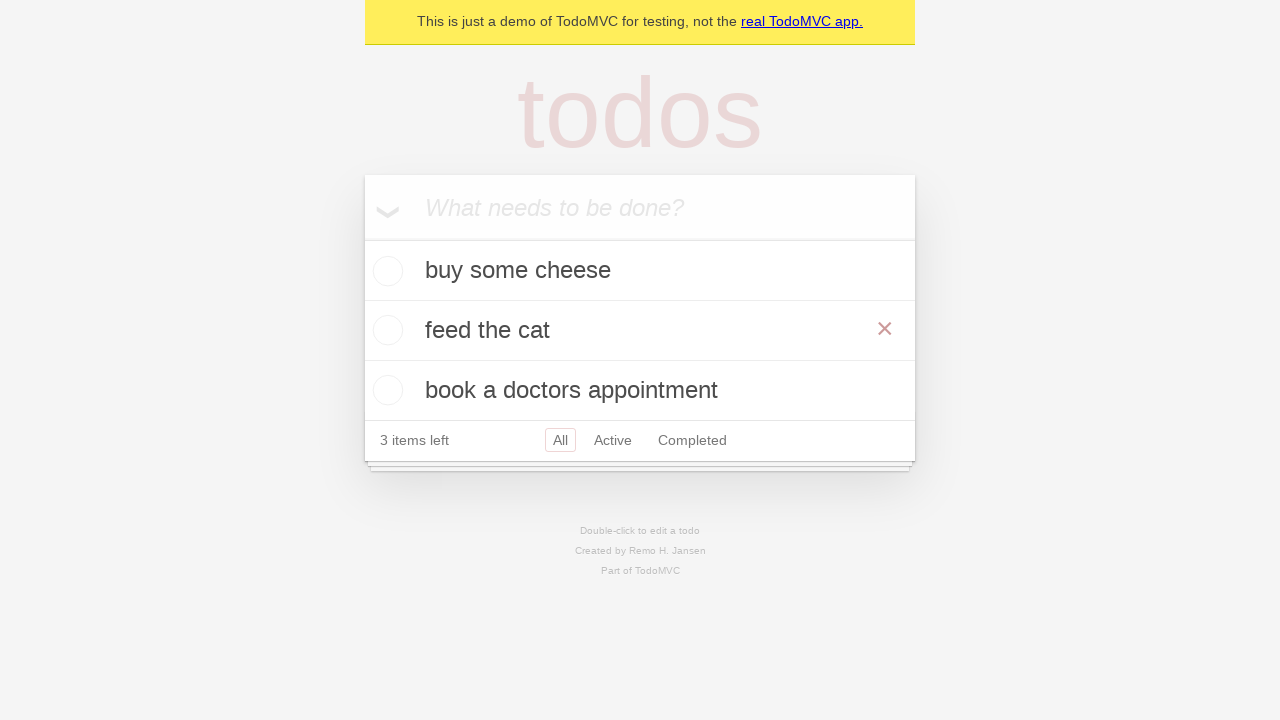

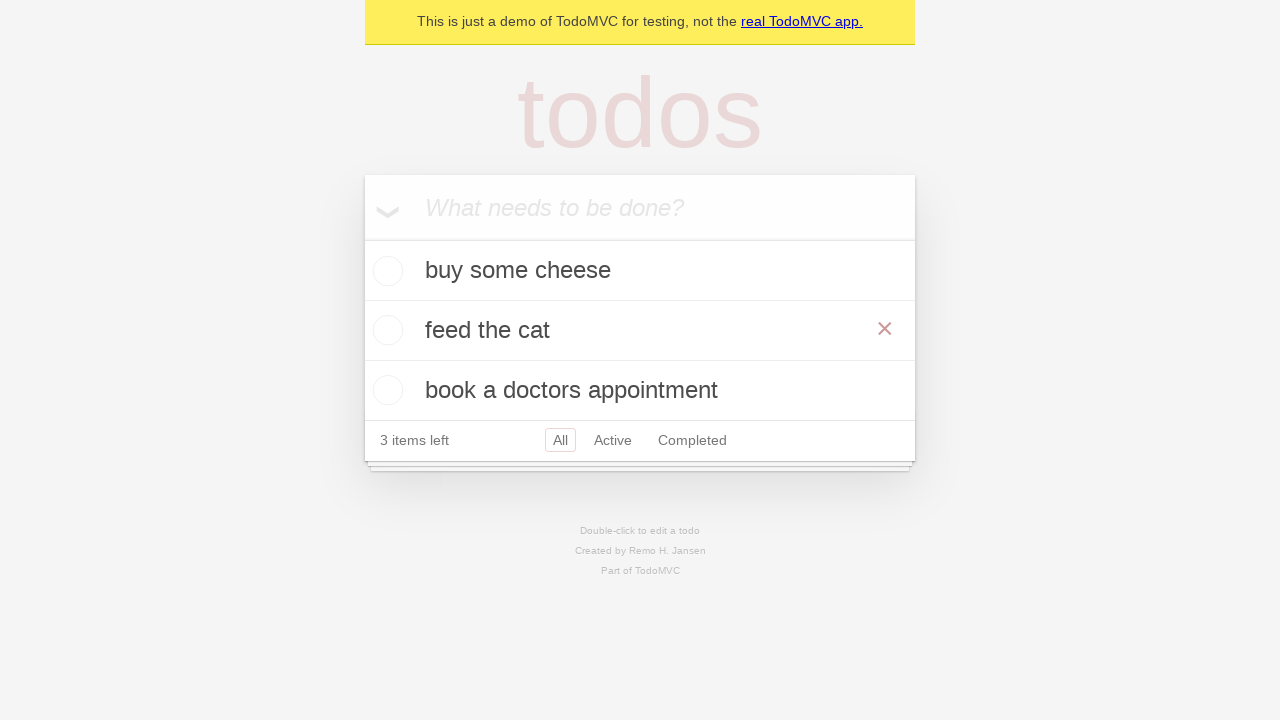